Tests enabling a disabled text input field and verifying that text can be entered after enabling

Starting URL: https://the-internet.herokuapp.com/

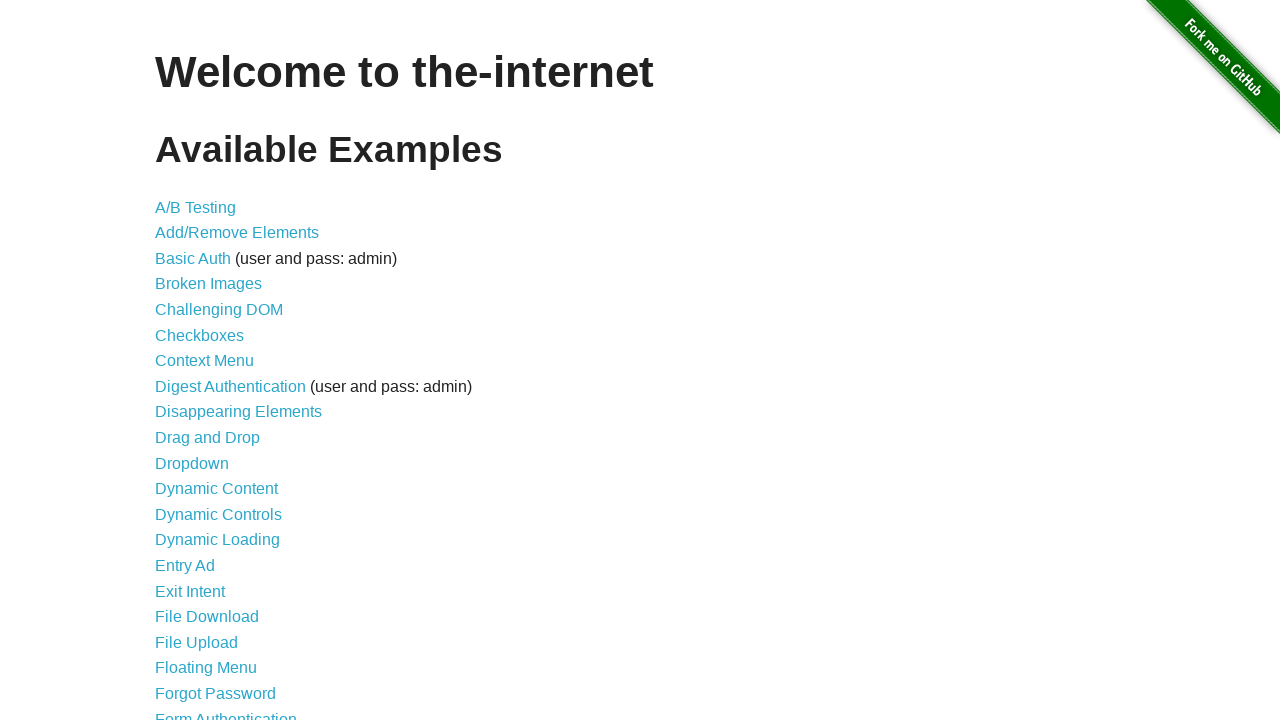

Clicked 'Dynamic Controls' link to navigate to test page at (218, 514) on text=Dynamic Controls
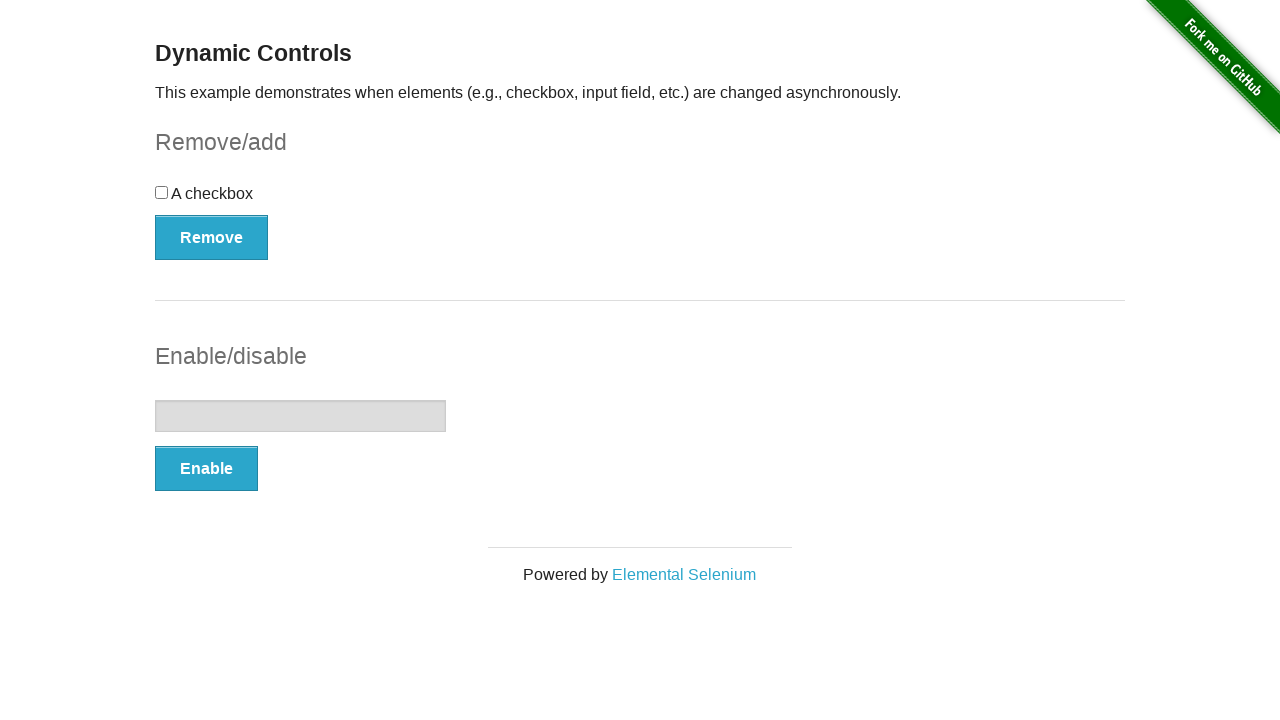

Clicked Enable button to enable the disabled text input at (206, 469) on xpath=//*[@id='input-example']/button
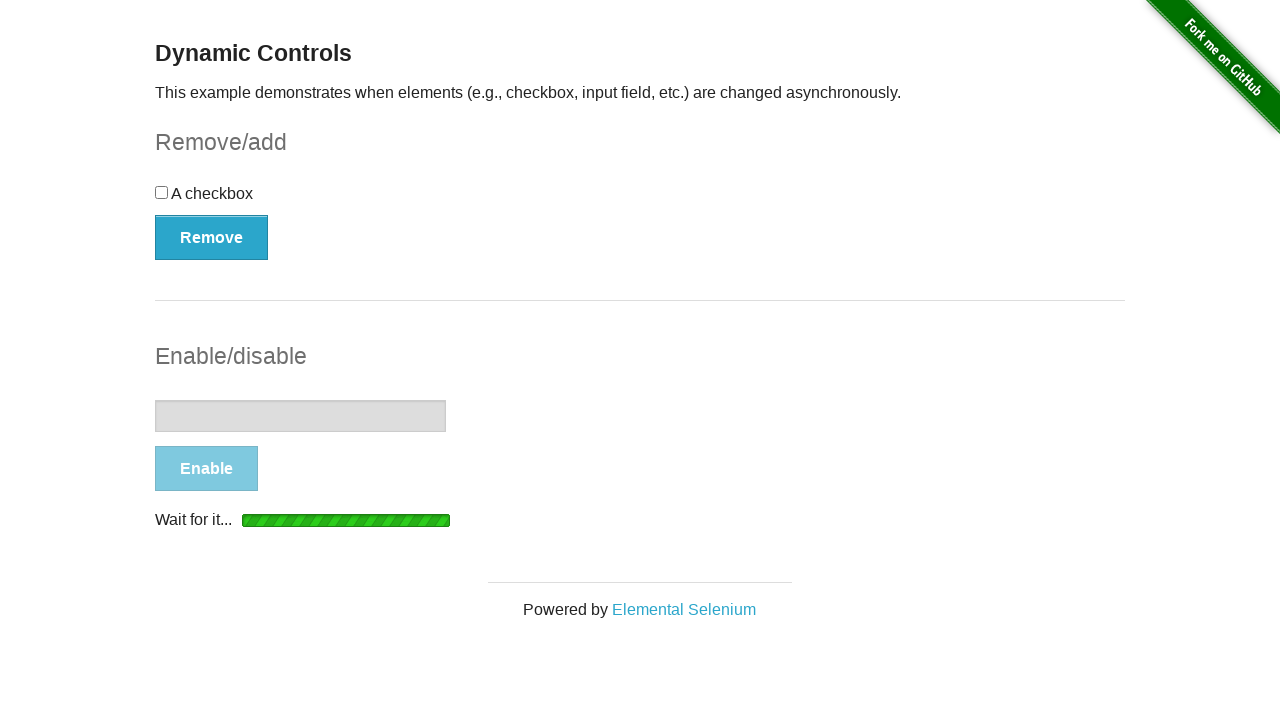

Enabled message appeared, confirming text input is now enabled
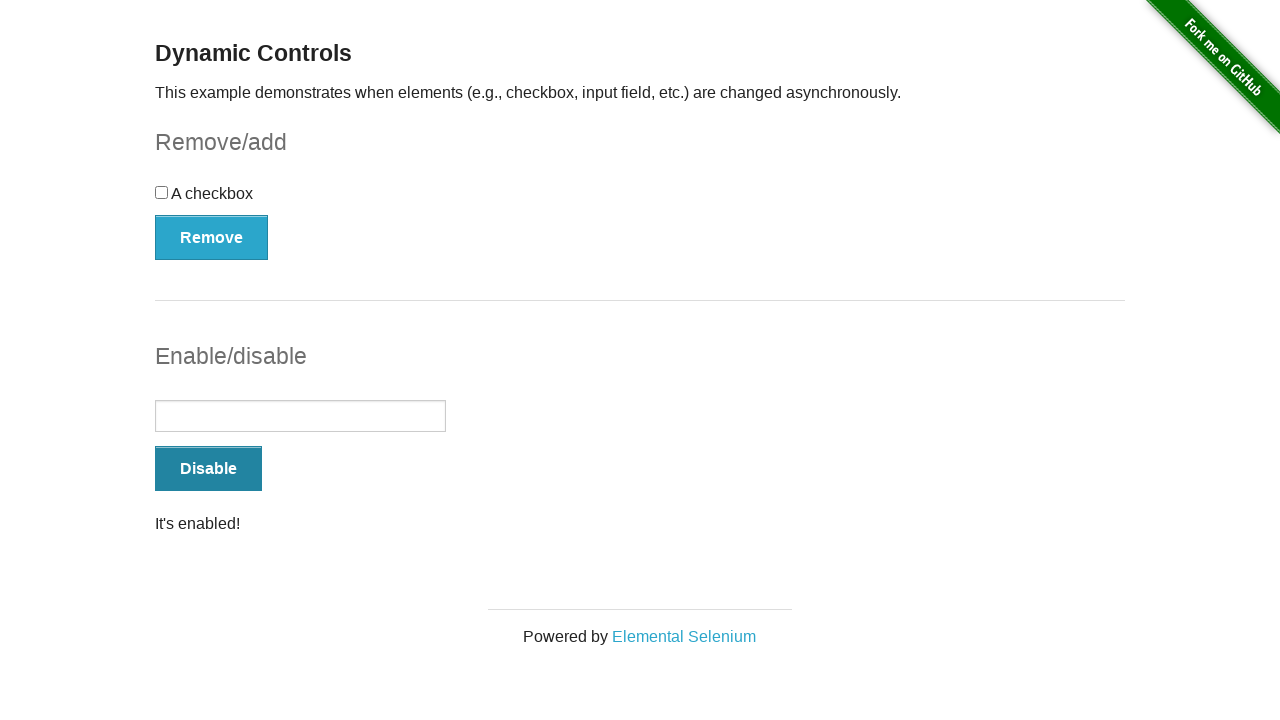

Entered 'abc' text into the enabled text input field on input[type='text']
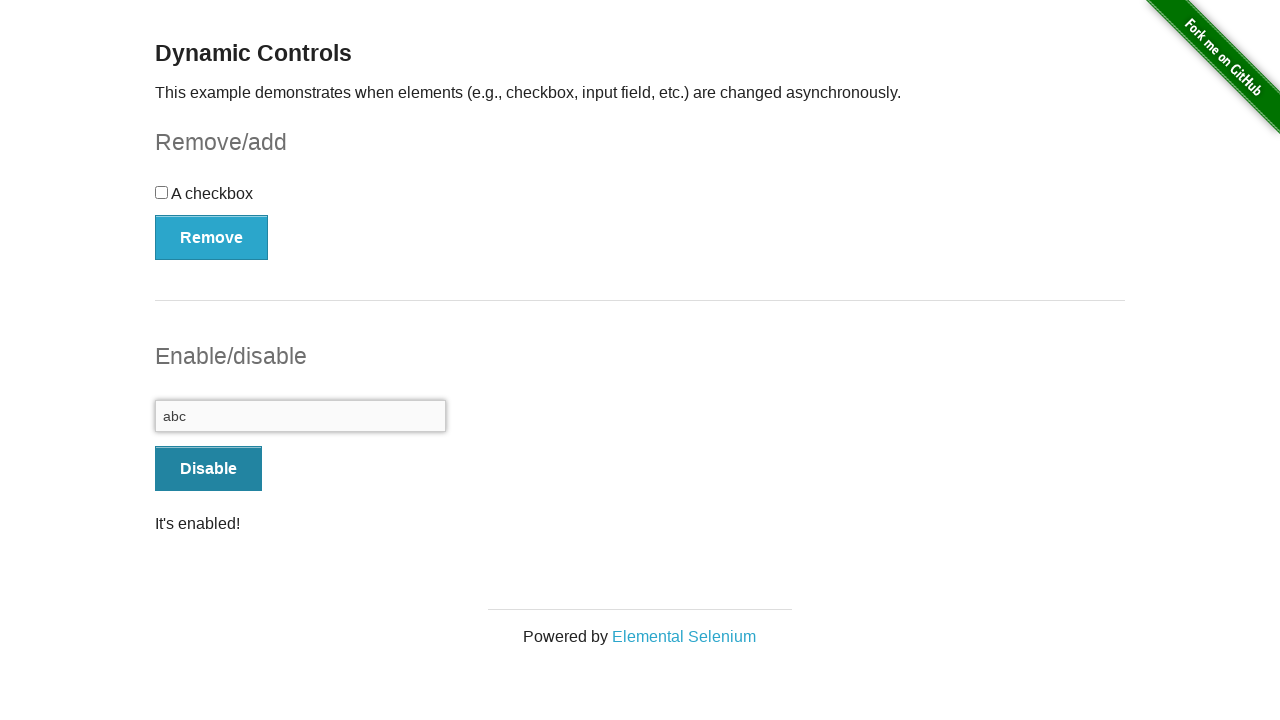

Verified that text 'abc' was successfully entered in the input field
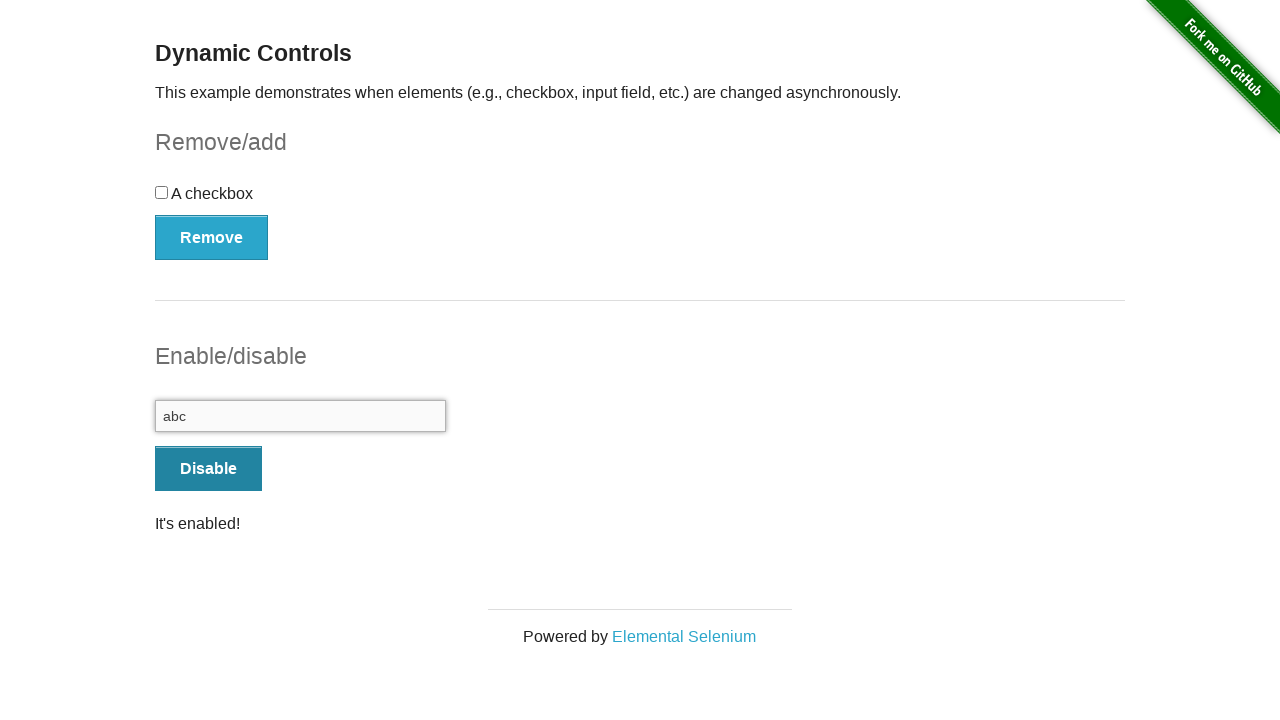

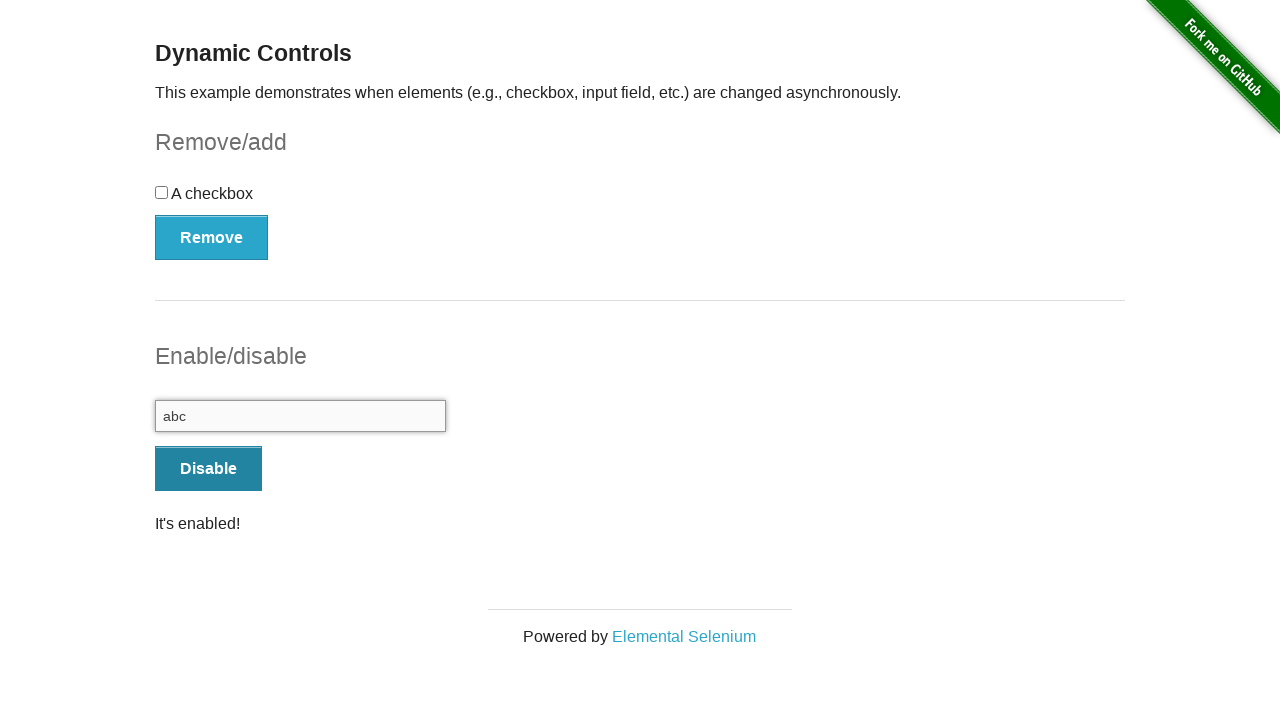